Tests sorting the Due column using semantic class attributes on the second table with helpful markup

Starting URL: http://the-internet.herokuapp.com/tables

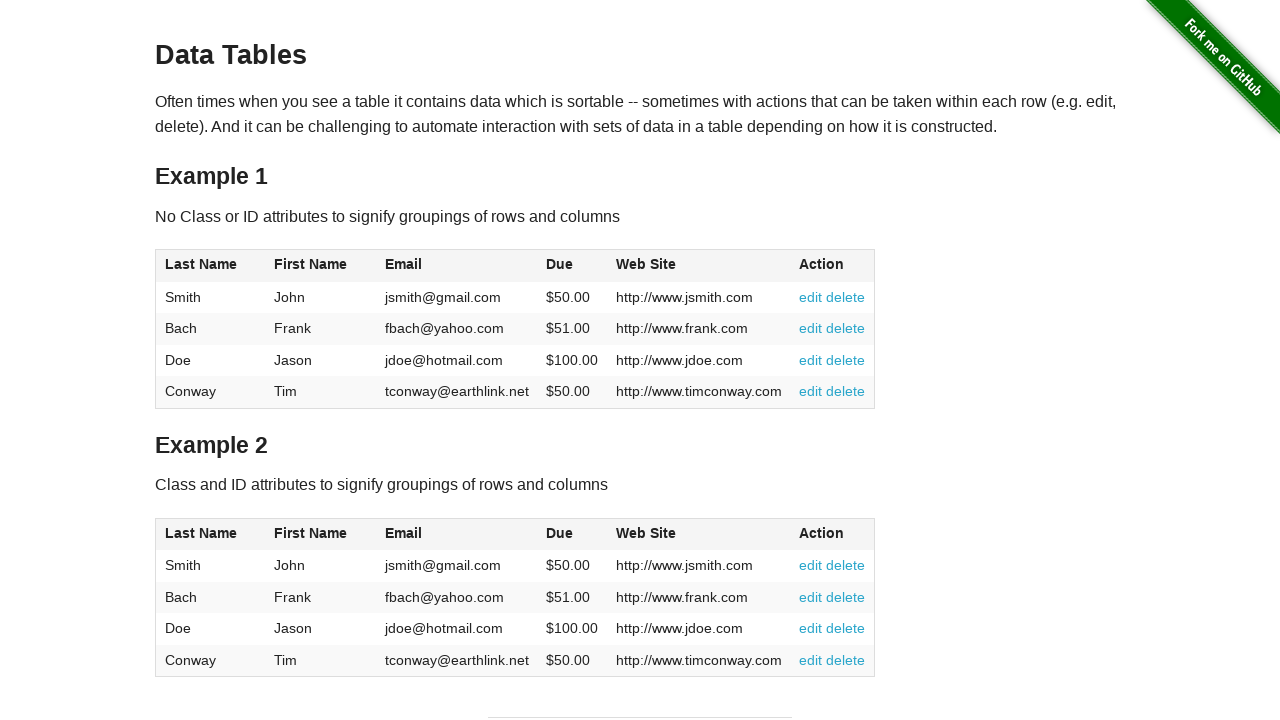

Clicked Due column header in table with helpful markup to sort at (560, 533) on #table2 thead .dues
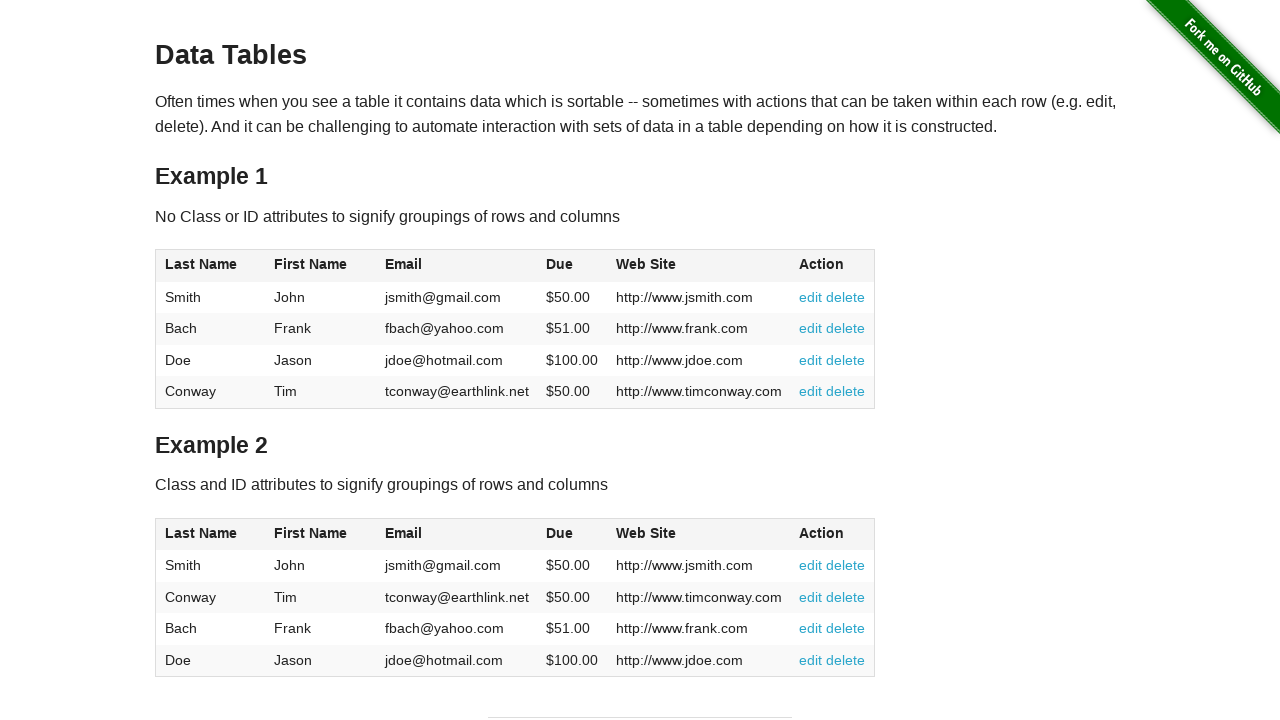

Table sorted by Due column
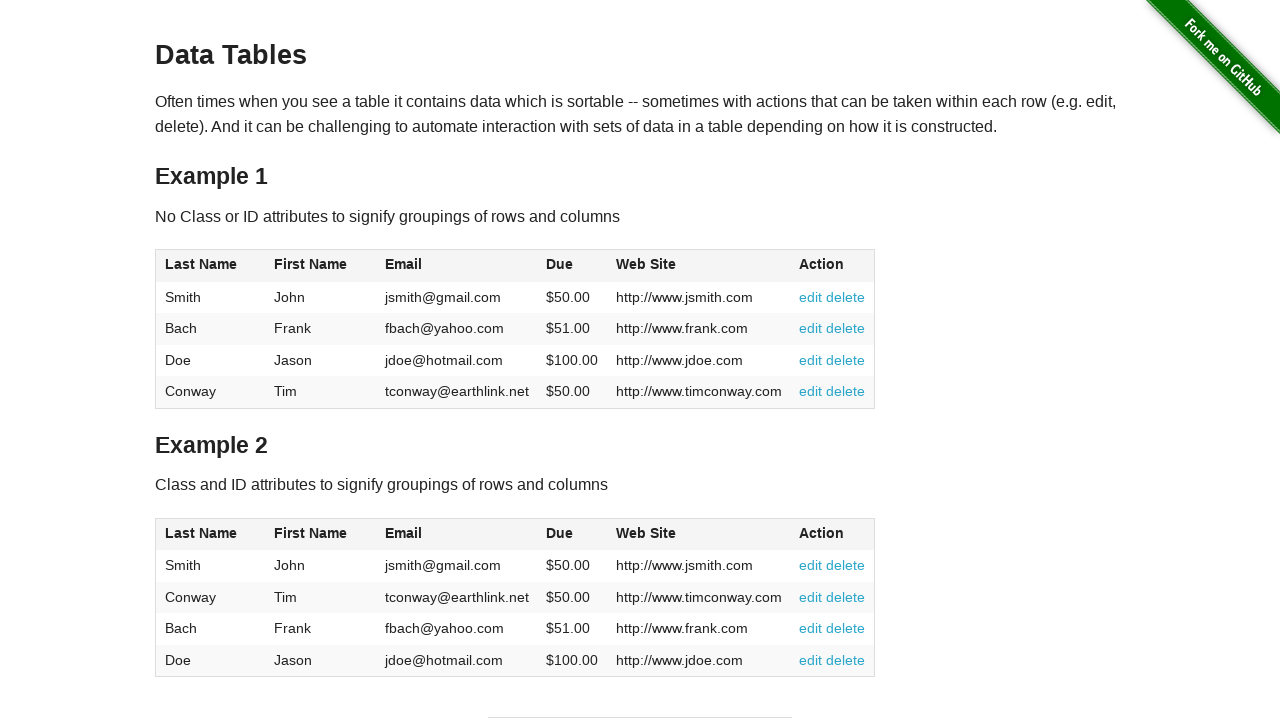

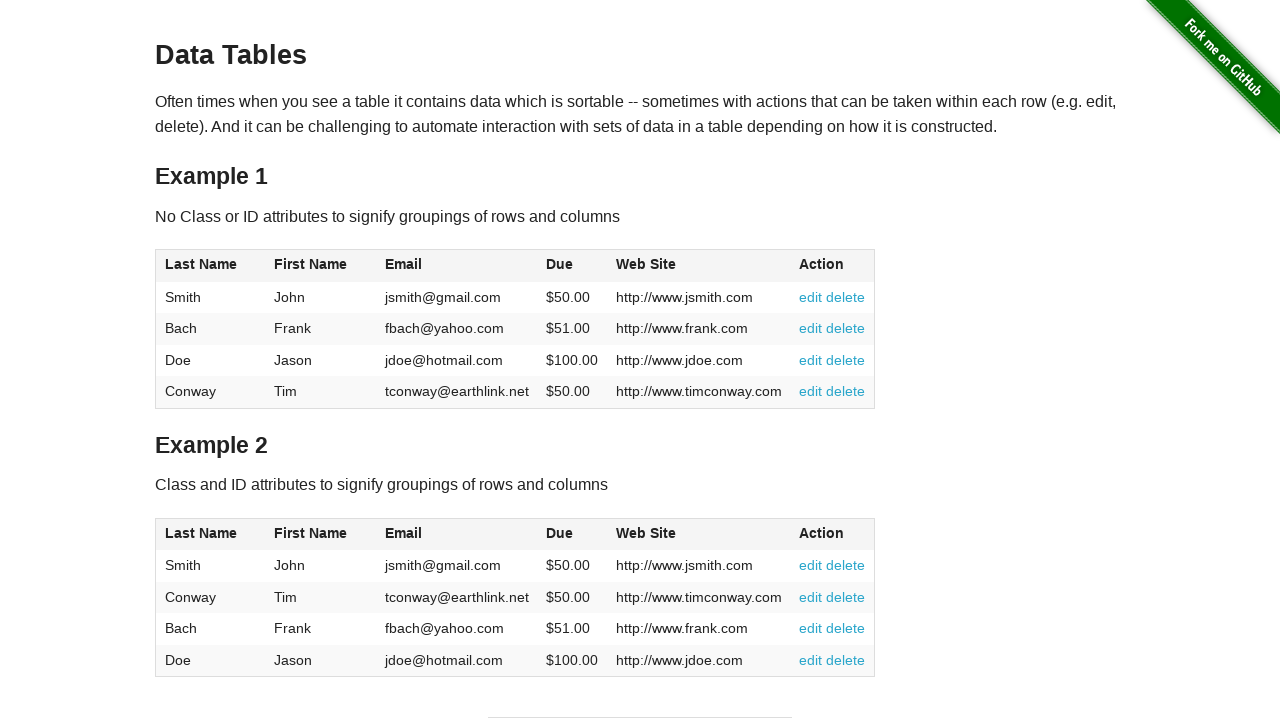